Tests clicking the "Add Element" button on the add/remove elements page using CSS selector

Starting URL: https://the-internet.herokuapp.com/add_remove_elements/

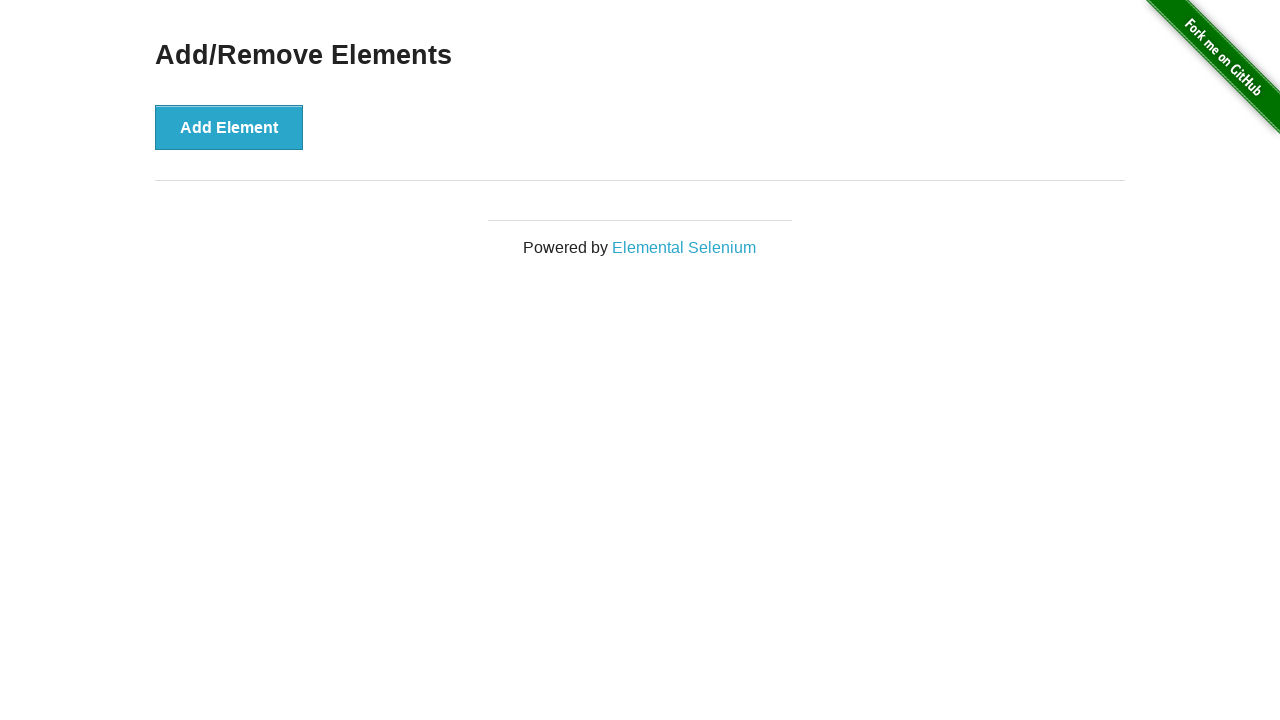

Waited for Add Element button to load
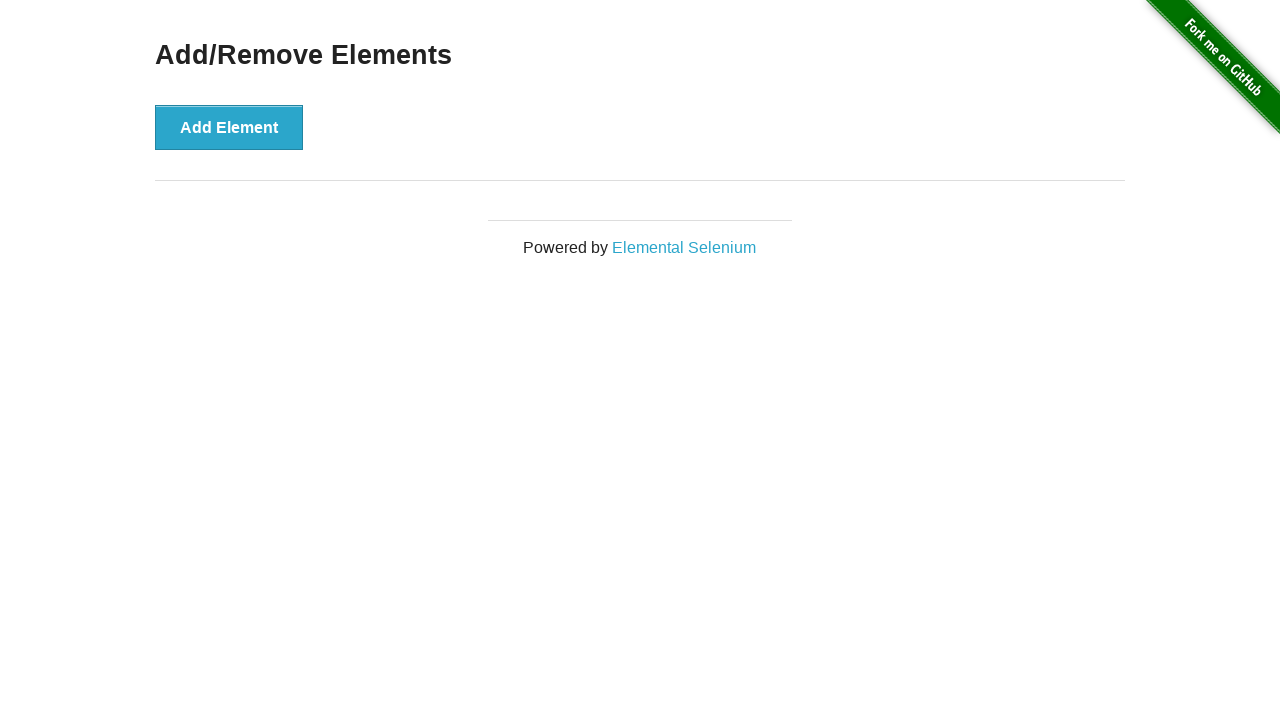

Clicked the Add Element button at (229, 127) on #content > div > button
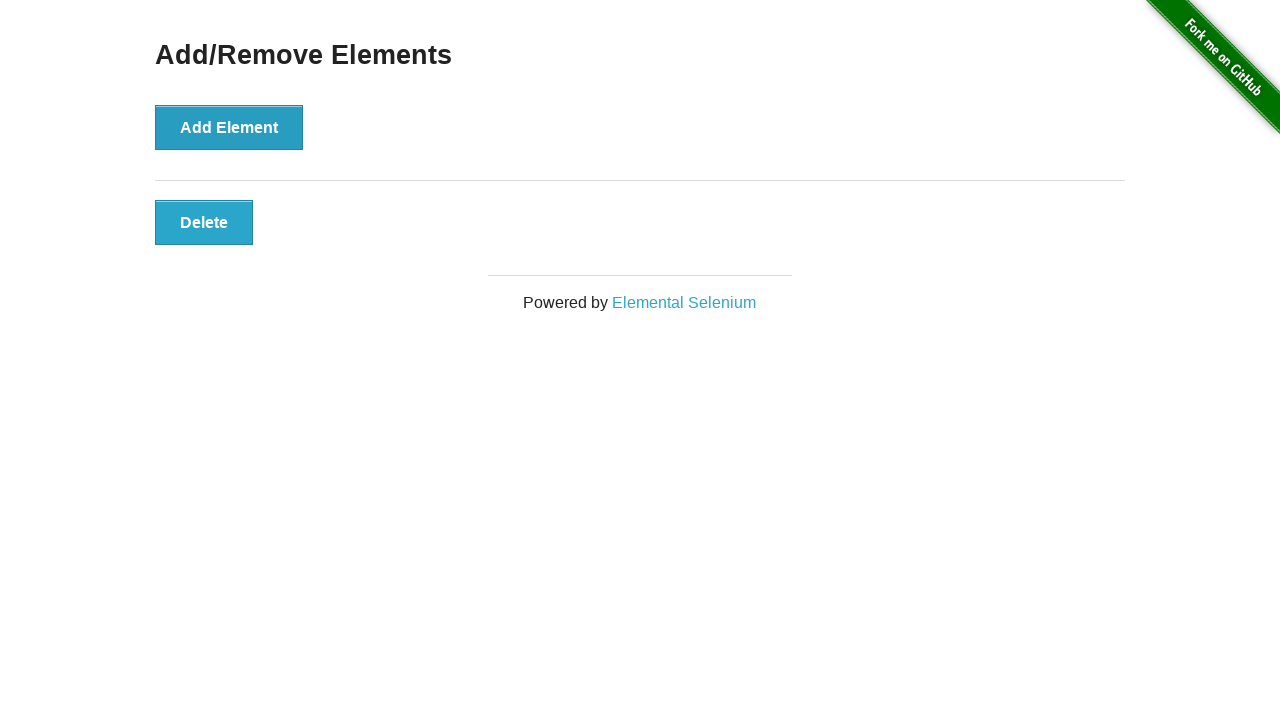

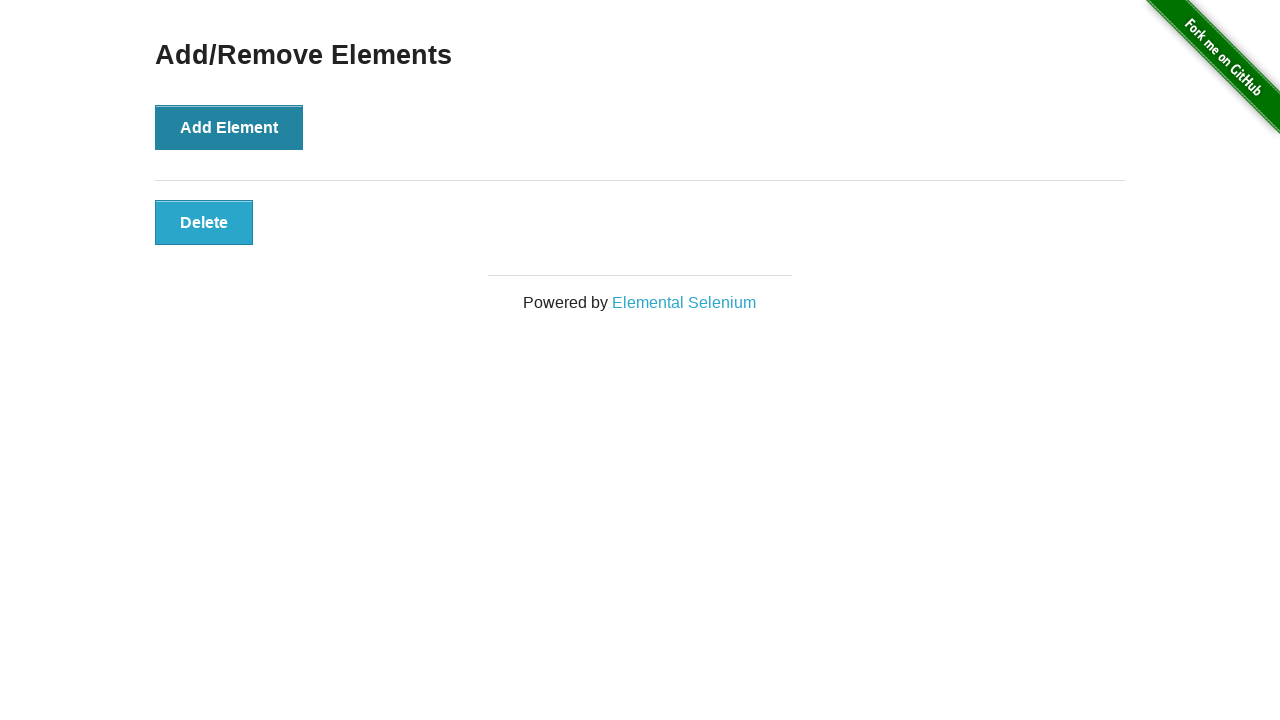